Navigates to a website and retrieves page metadata (title, domain, URL) using JavaScript execution, then refreshes the page.

Starting URL: http://mykidsbank.org/

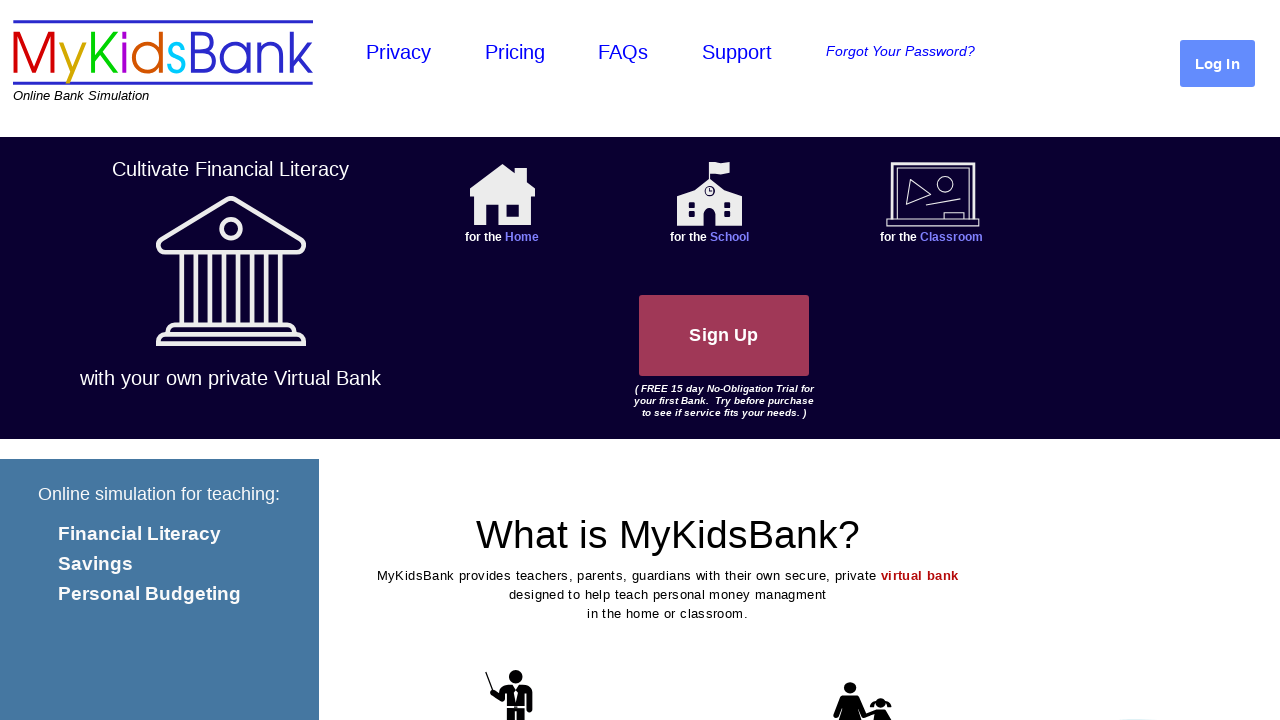

Retrieved page title using JavaScript evaluation
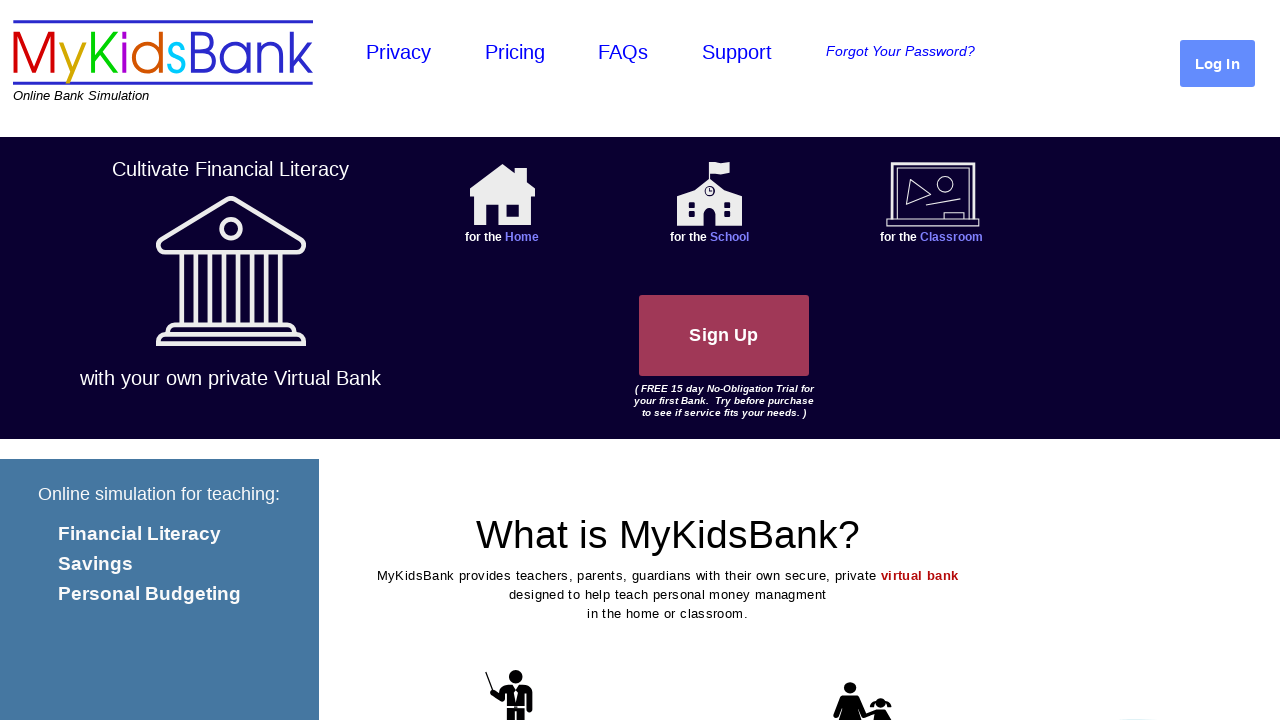

Retrieved domain name using JavaScript evaluation
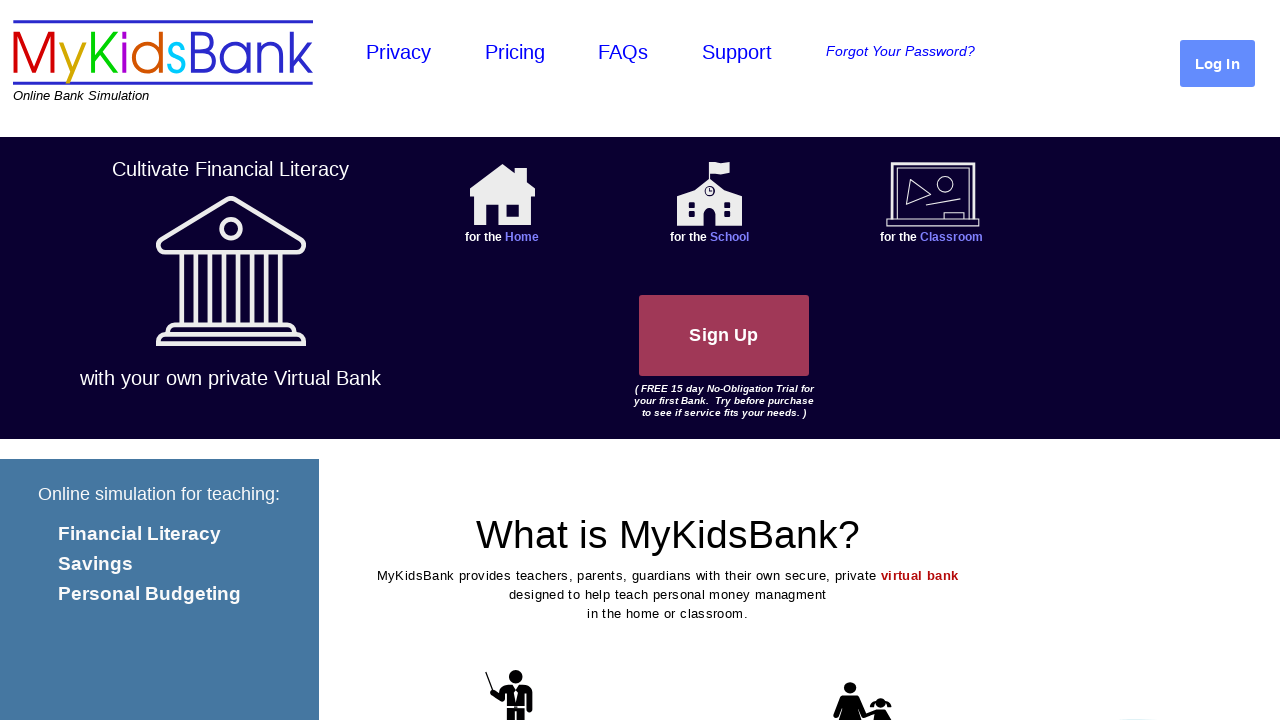

Retrieved current URL using JavaScript evaluation
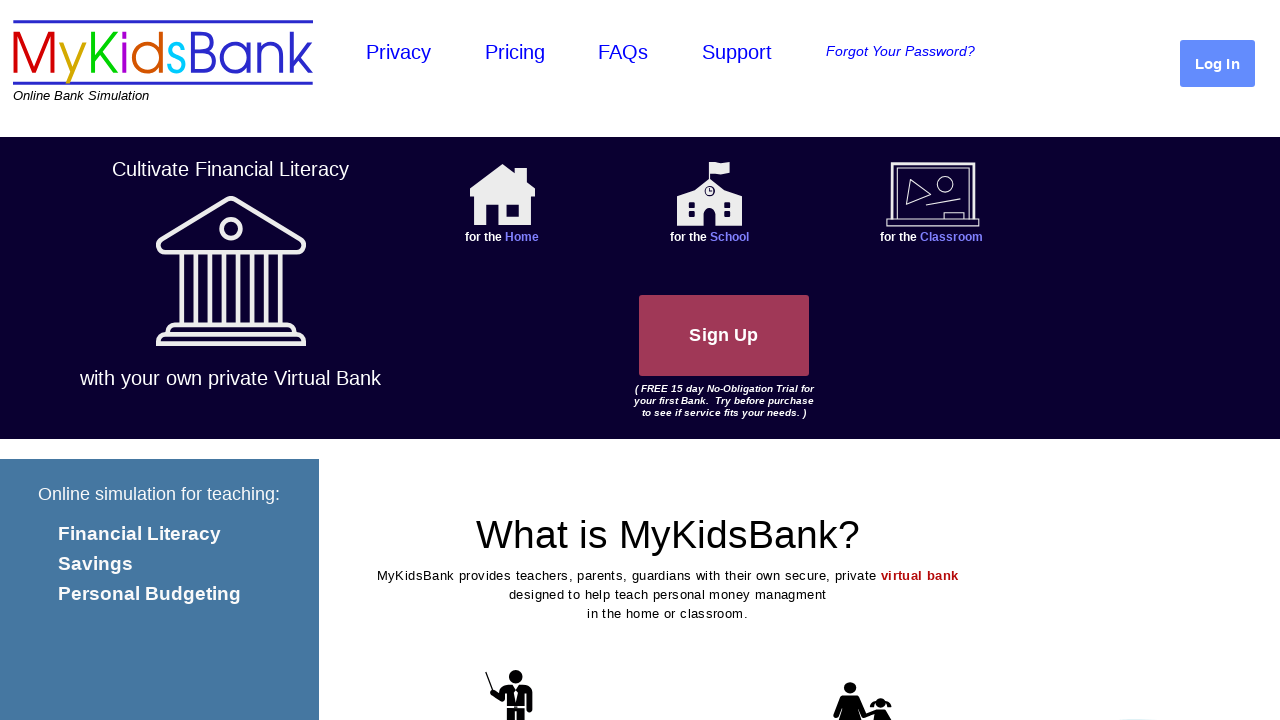

Refreshed page using history.go(0)
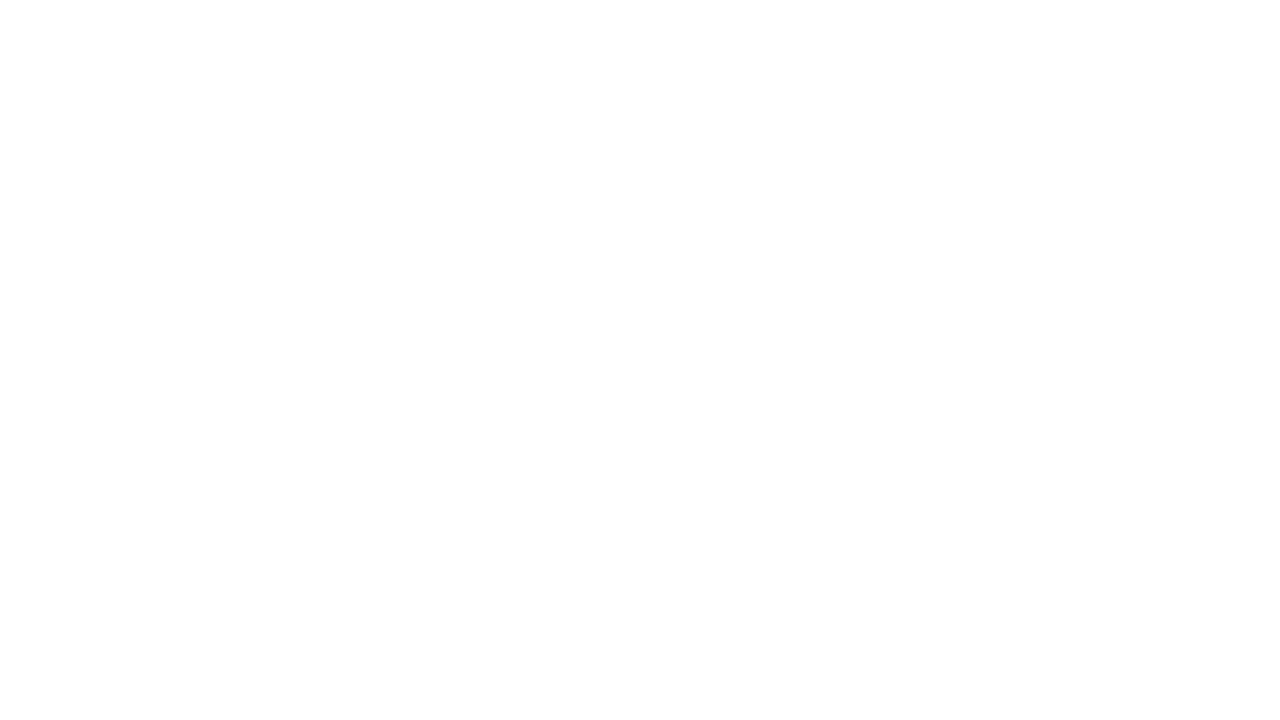

Page reload completed and load state reached
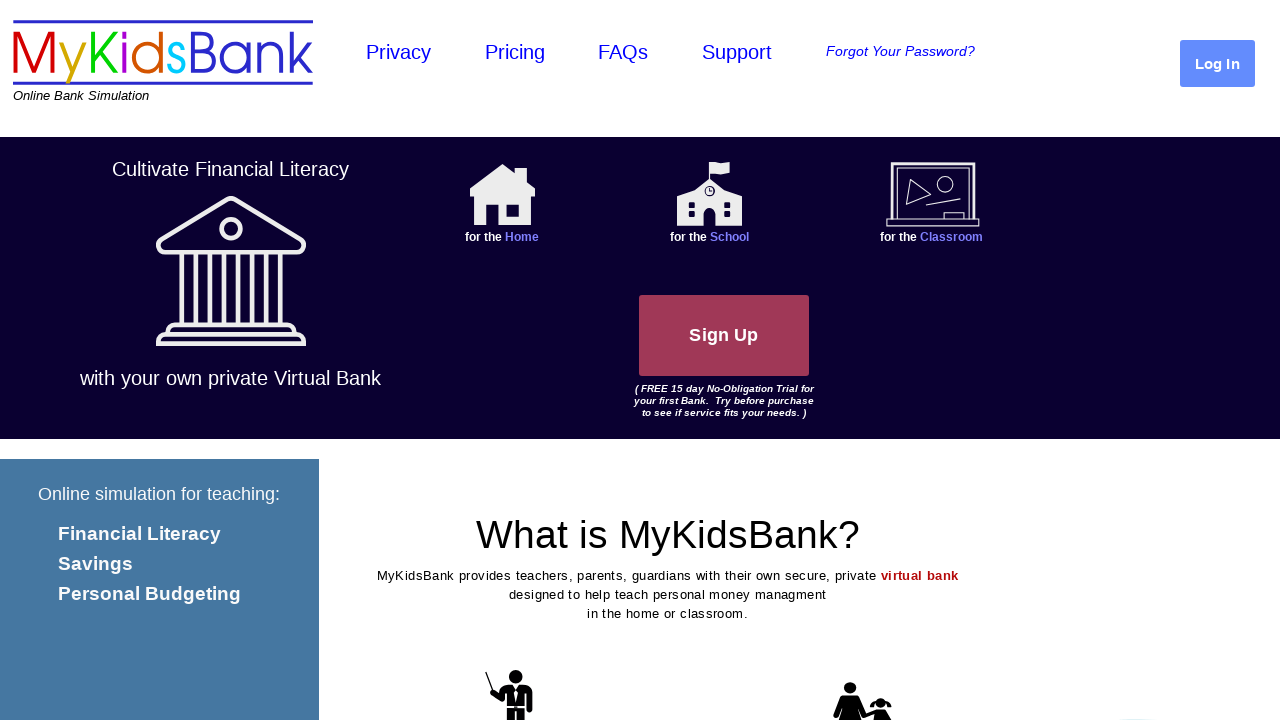

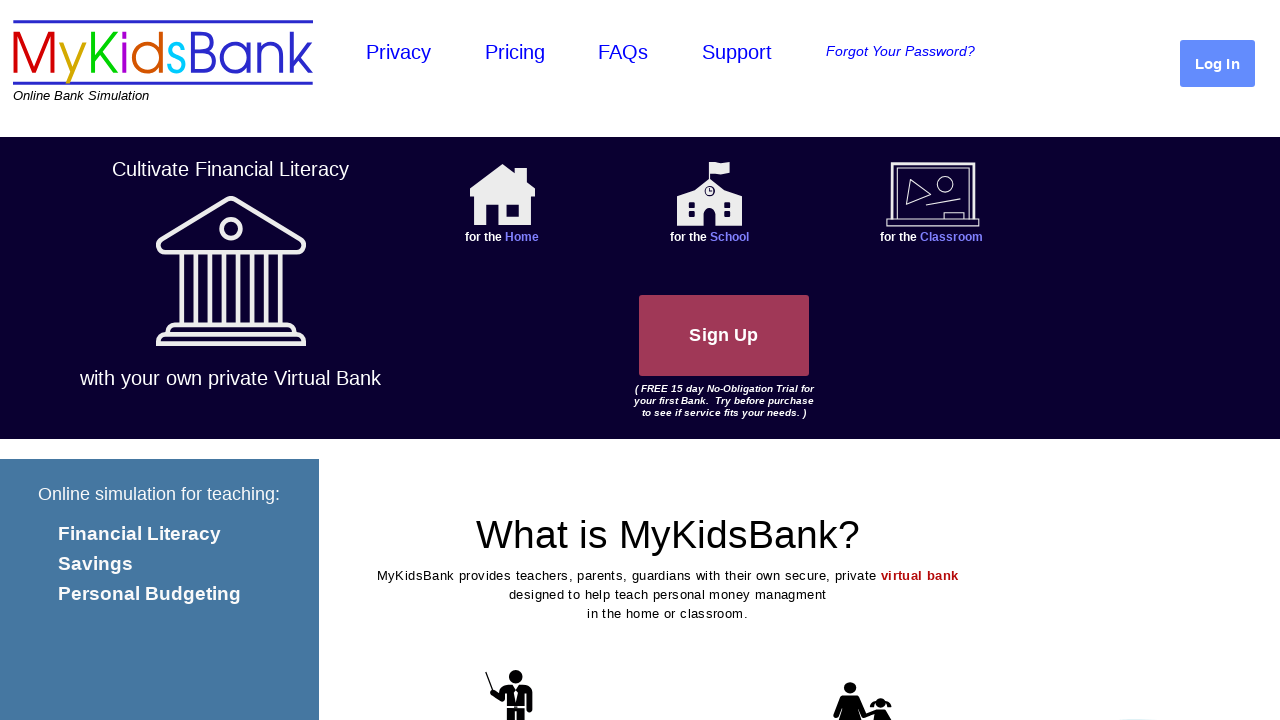